Finds an element by ID and then navigates to its parent element using XPath

Starting URL: https://demoqa.com/text-box

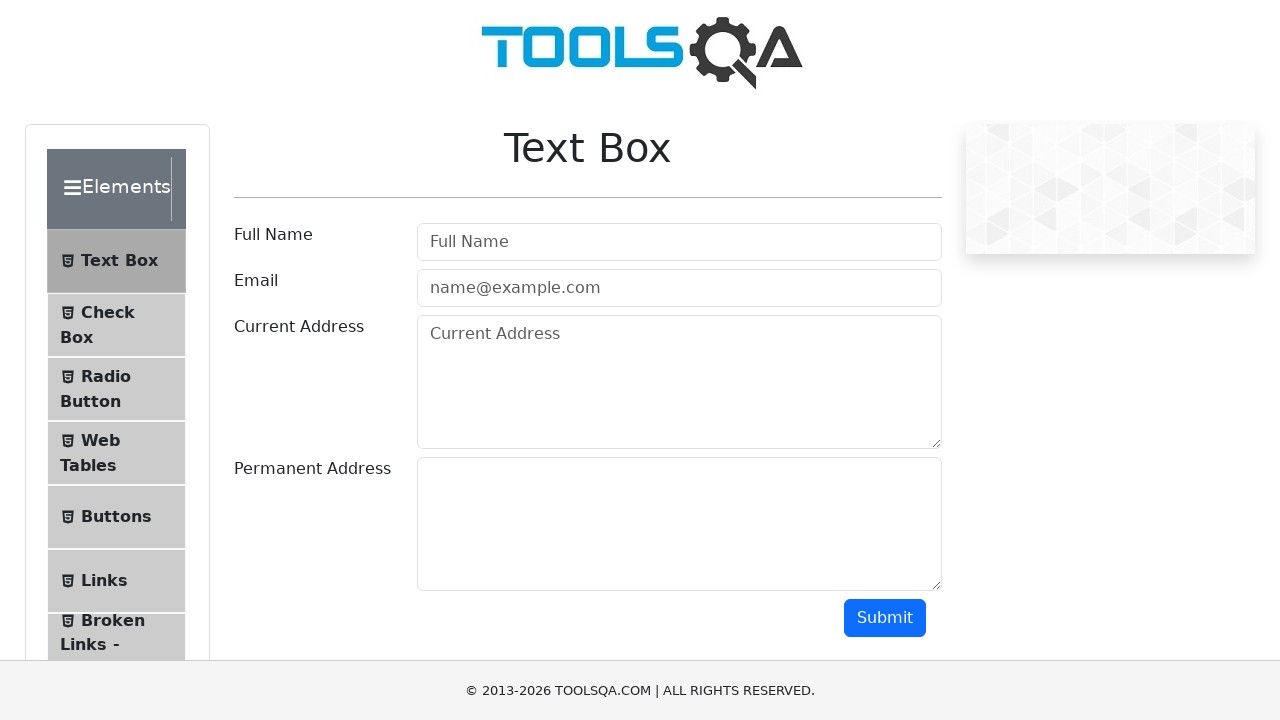

Navigated to https://demoqa.com/text-box
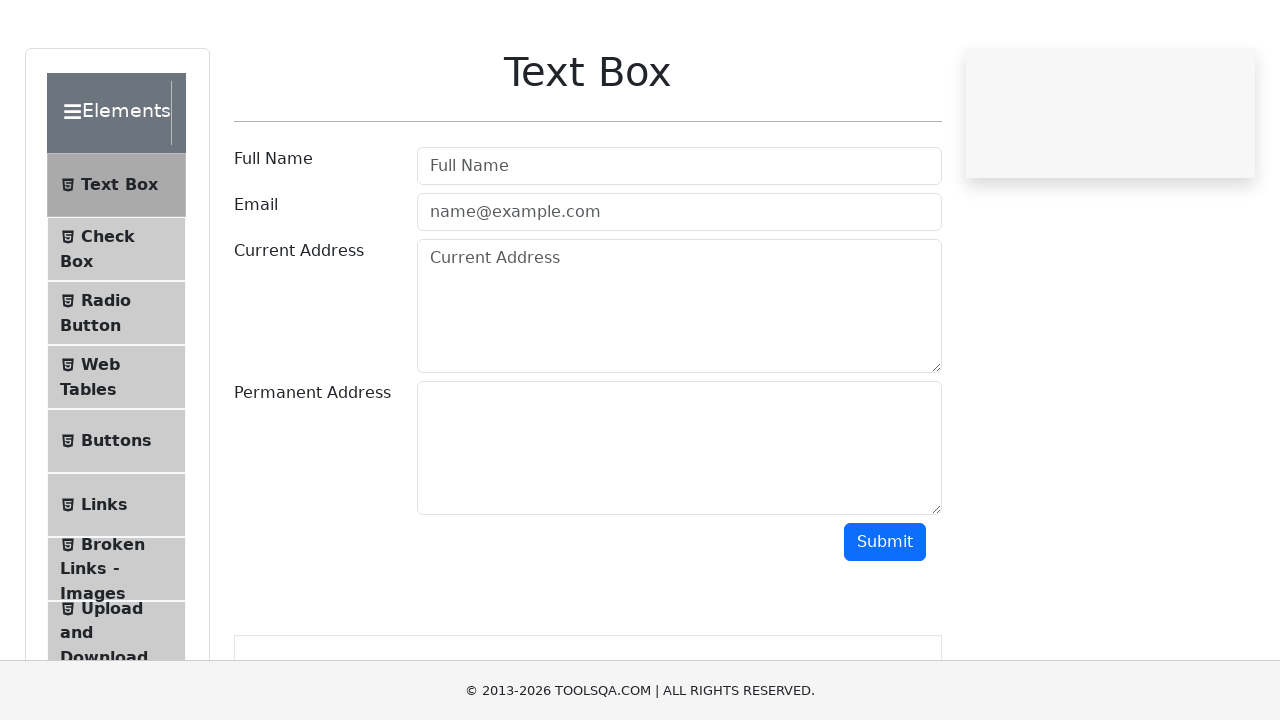

Located parent element of userName-label using XPath
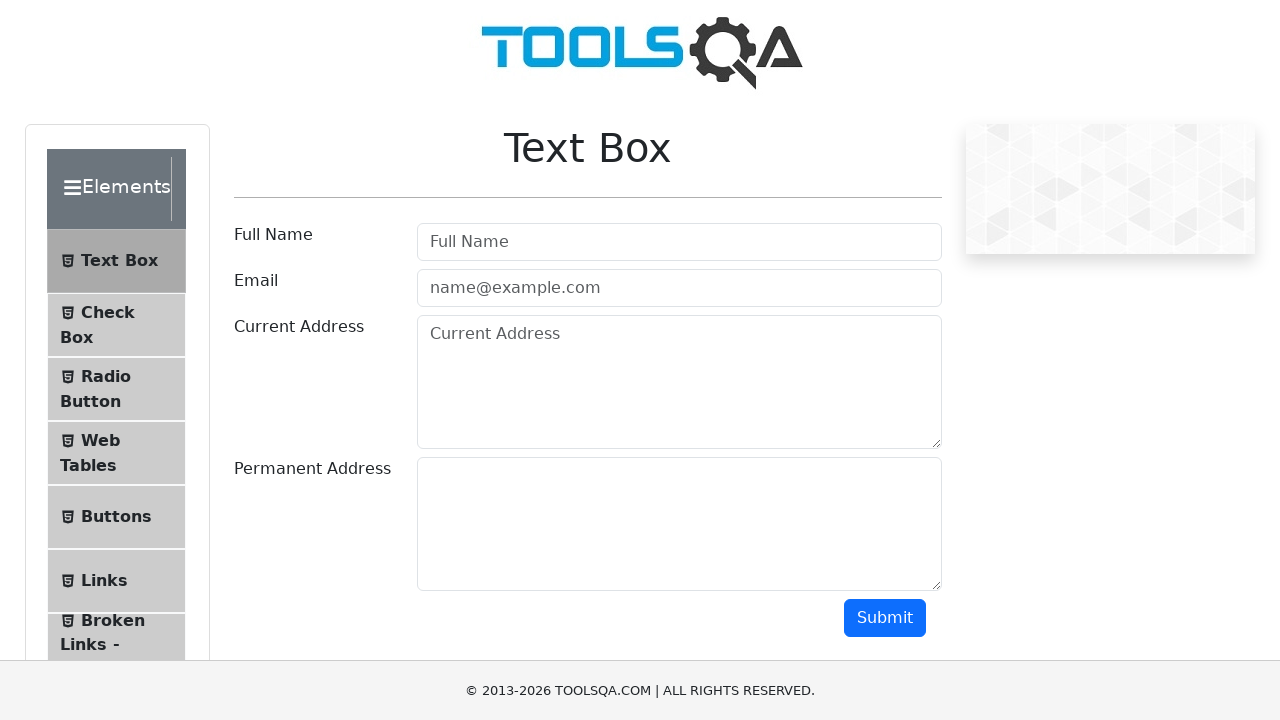

Parent element loaded and is visible
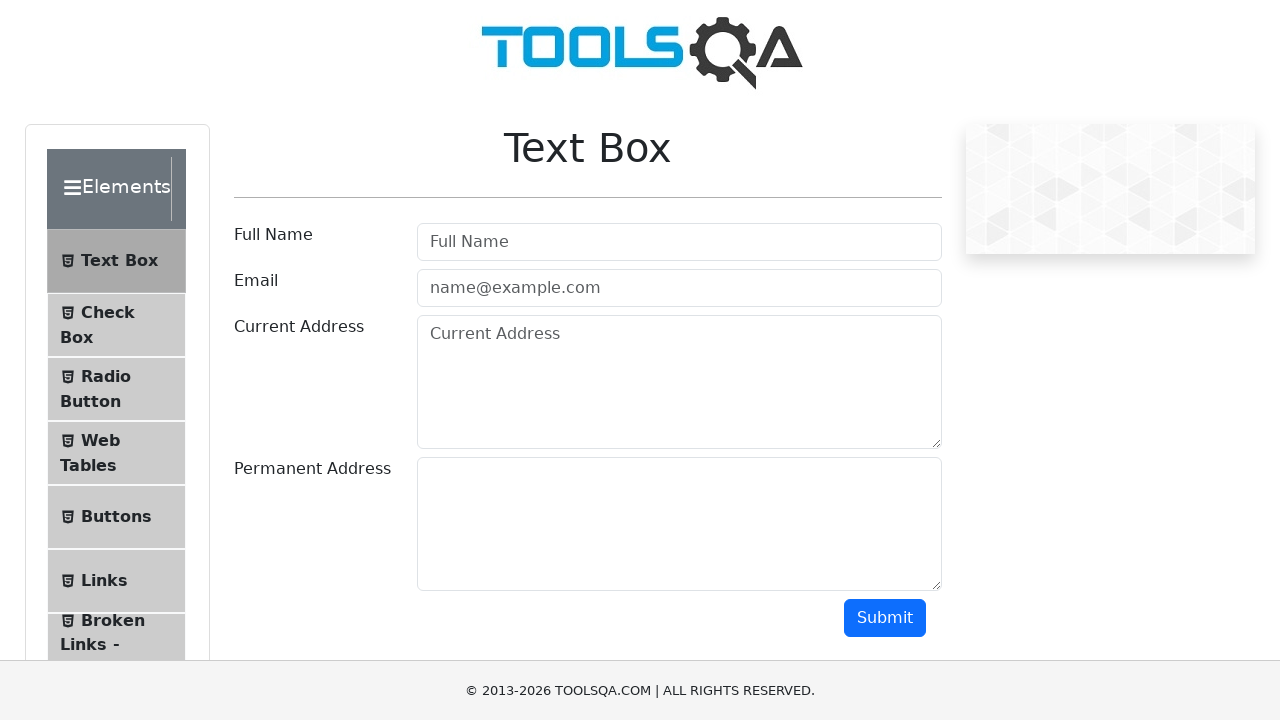

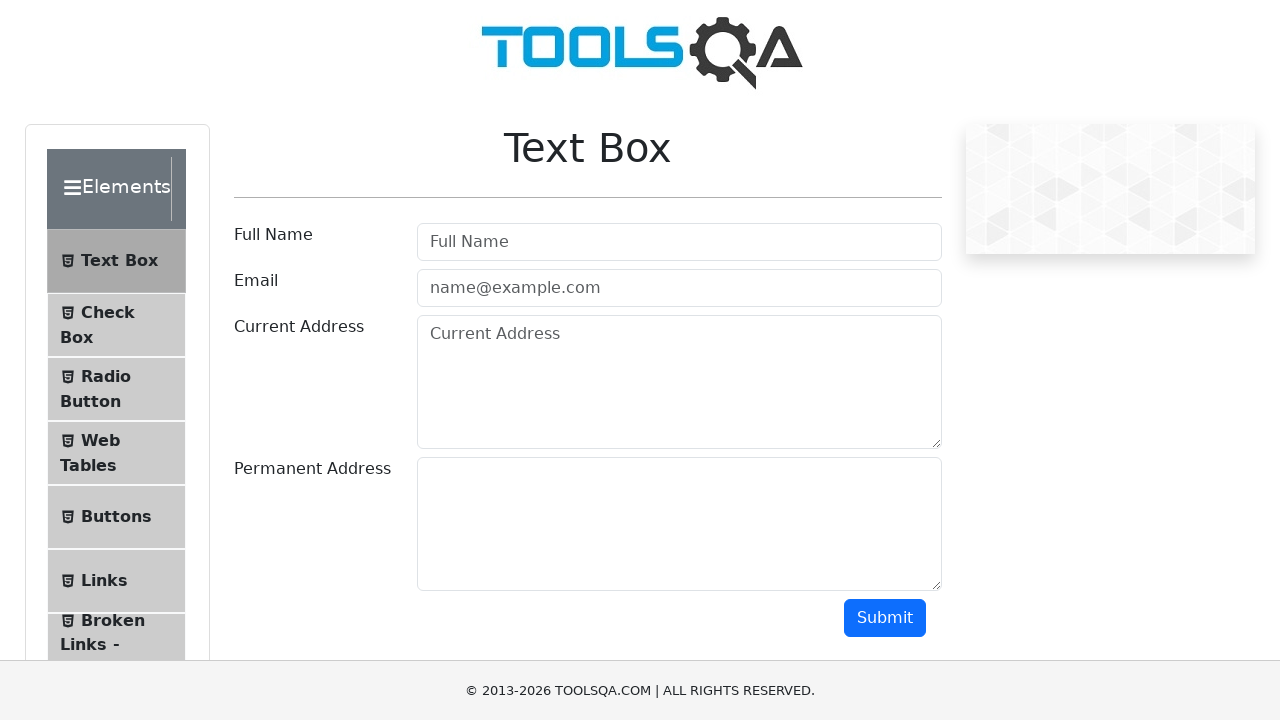